Tests registration failure when all fields are left empty

Starting URL: https://www.sharelane.com/cgi-bin/register.py?page=1&zip_code=12787

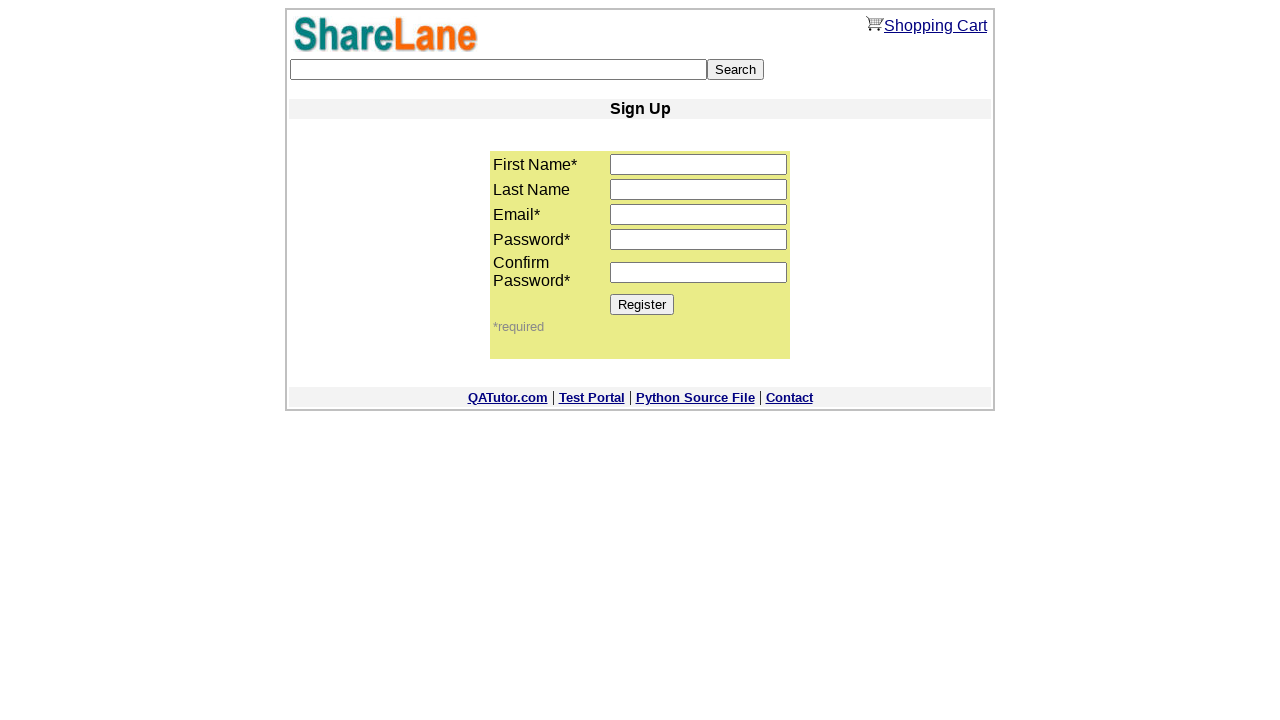

Filled first name field with empty string on input[name='first_name']
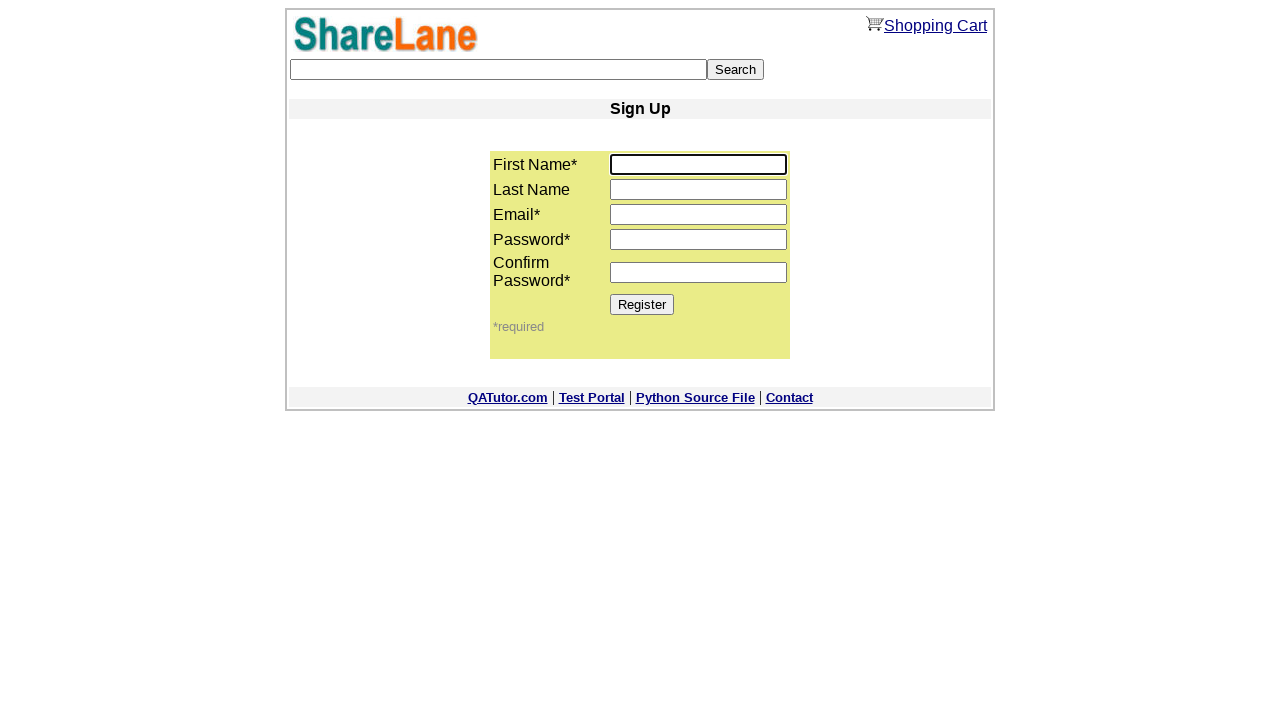

Filled last name field with empty string on input[name='last_name']
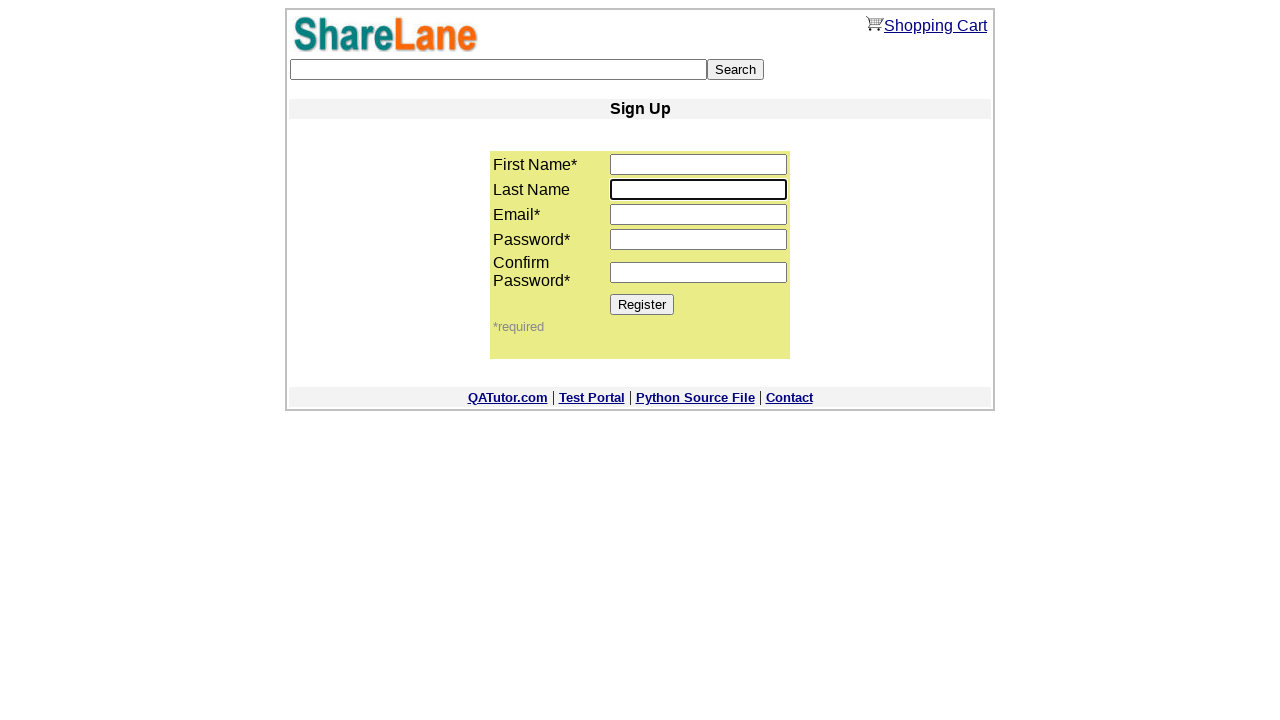

Filled email field with empty string on input[name='email']
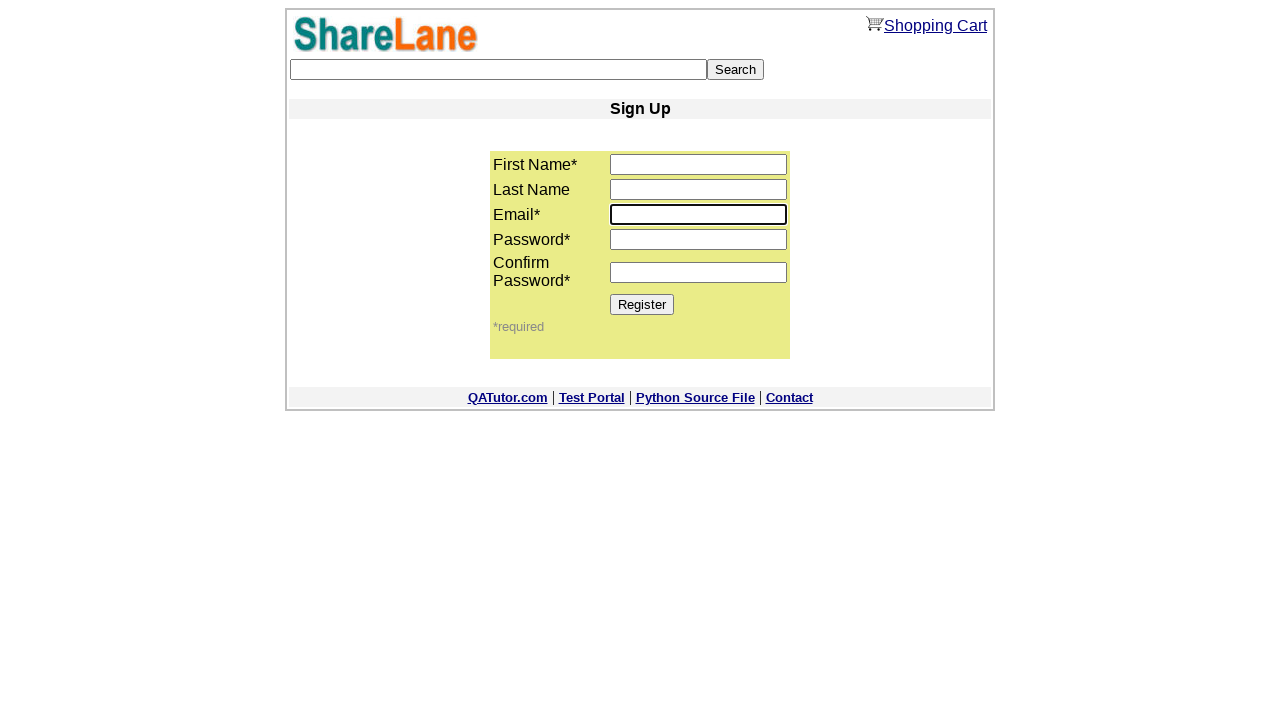

Filled password field with empty string on input[name='password1']
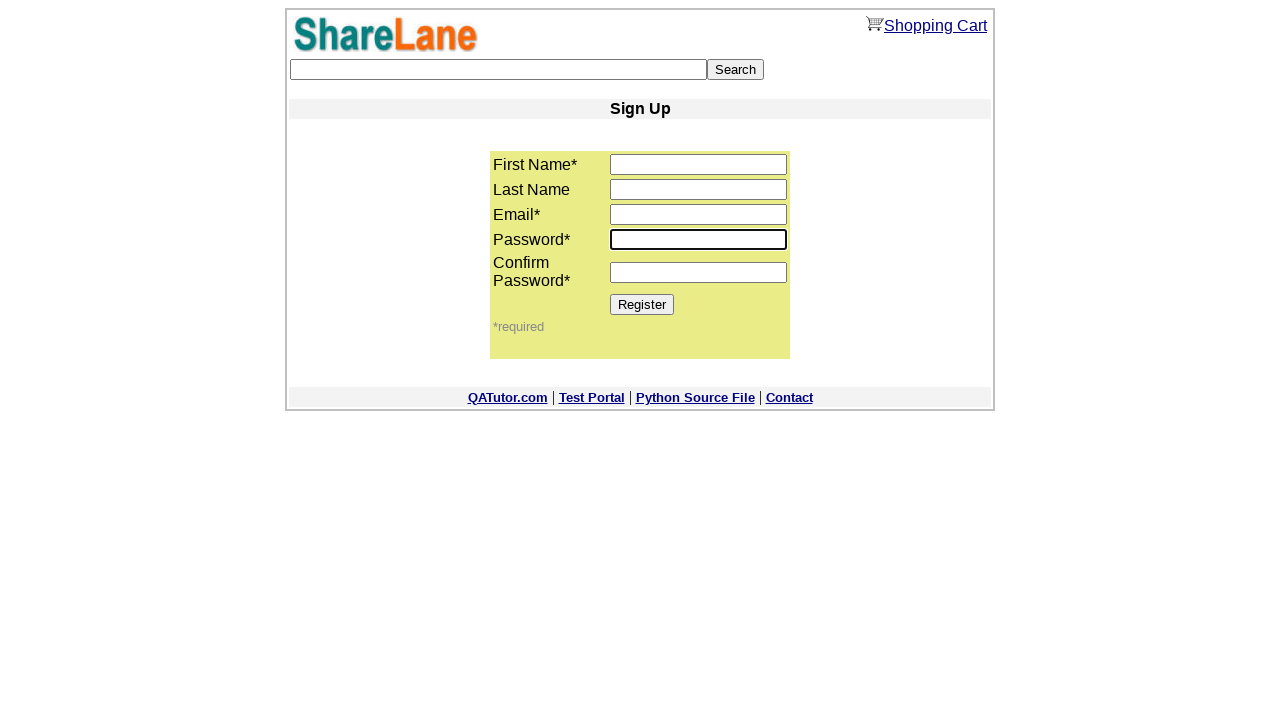

Filled password confirmation field with empty string on input[name='password2']
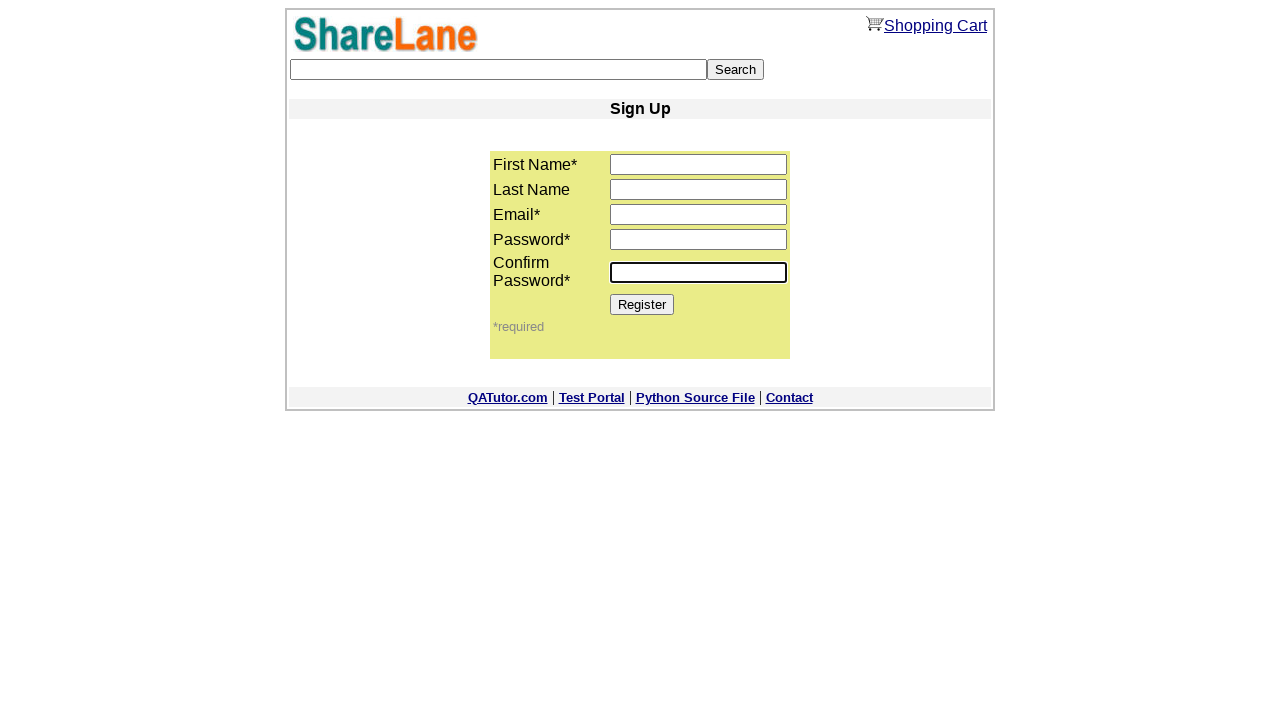

Clicked Register button with all fields empty at (642, 304) on [value='Register']
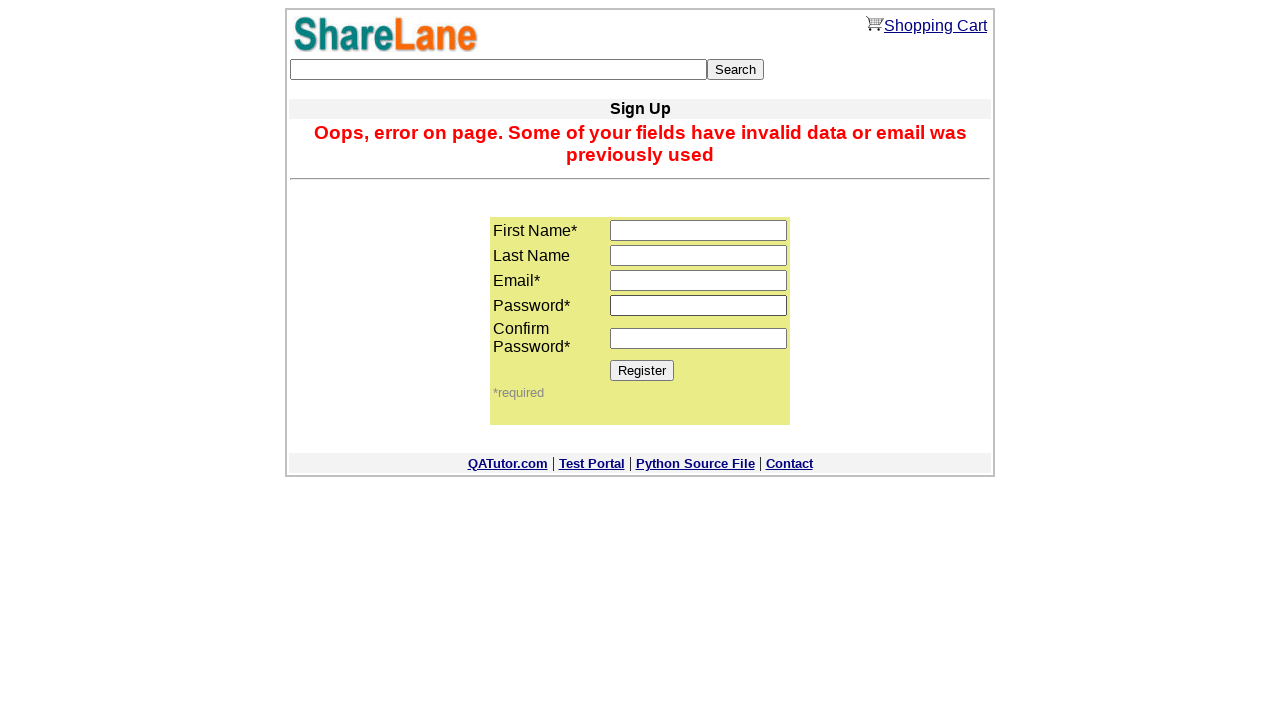

Verified form did not submit - first name field still present
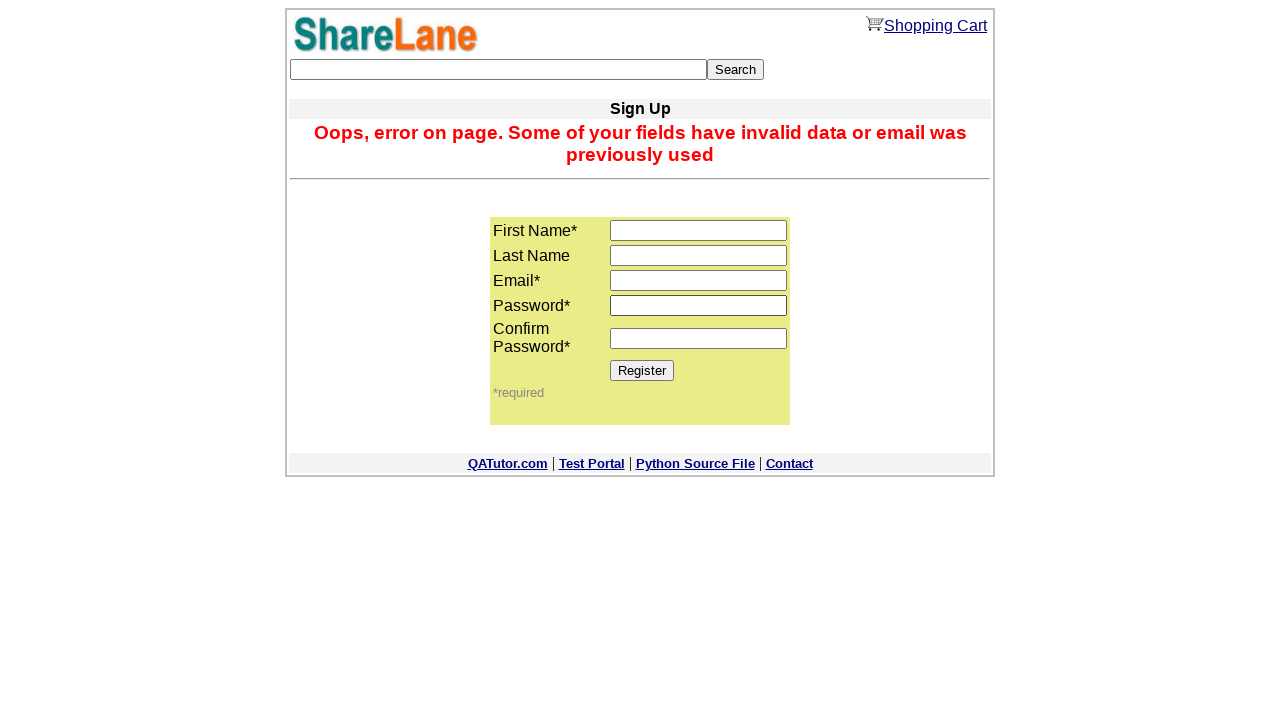

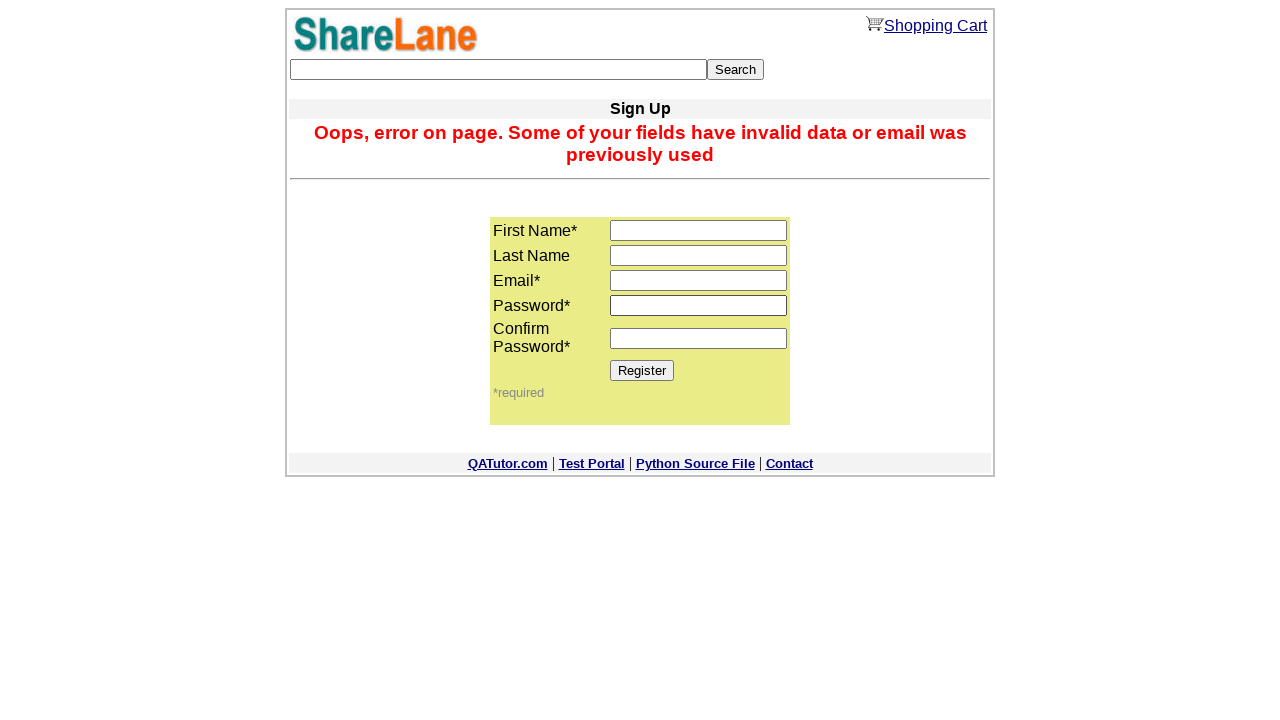